Tests dynamic loading by clicking a start button and verifying the text that appears after a fixed delay

Starting URL: https://automationfc.github.io/dynamic-loading/

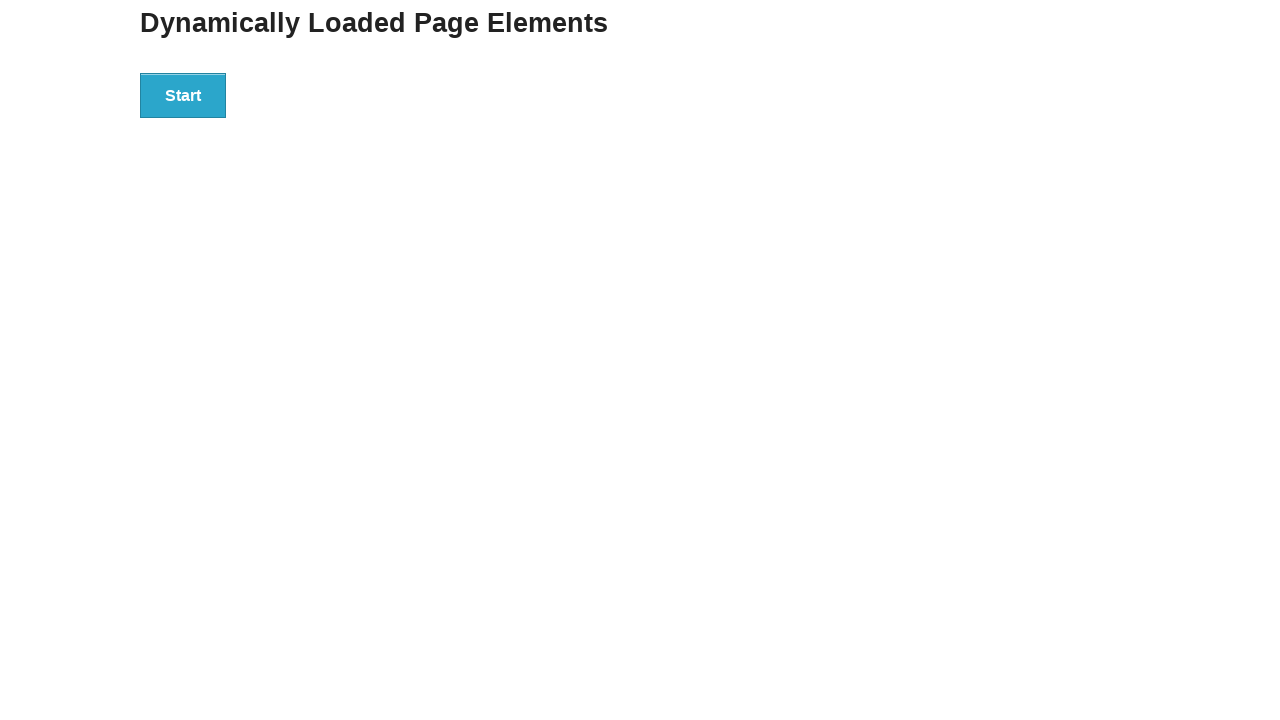

Clicked start button to trigger dynamic loading at (183, 95) on div#start>button
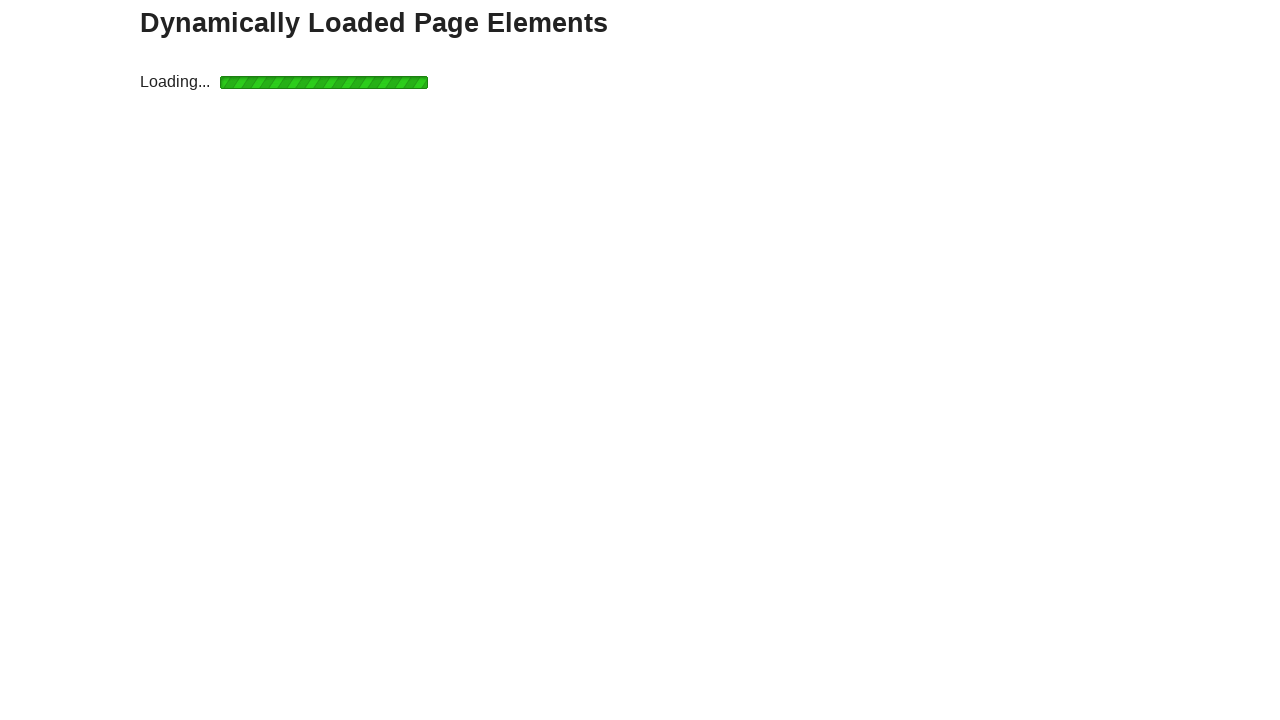

Waited 6 seconds for dynamic content to load
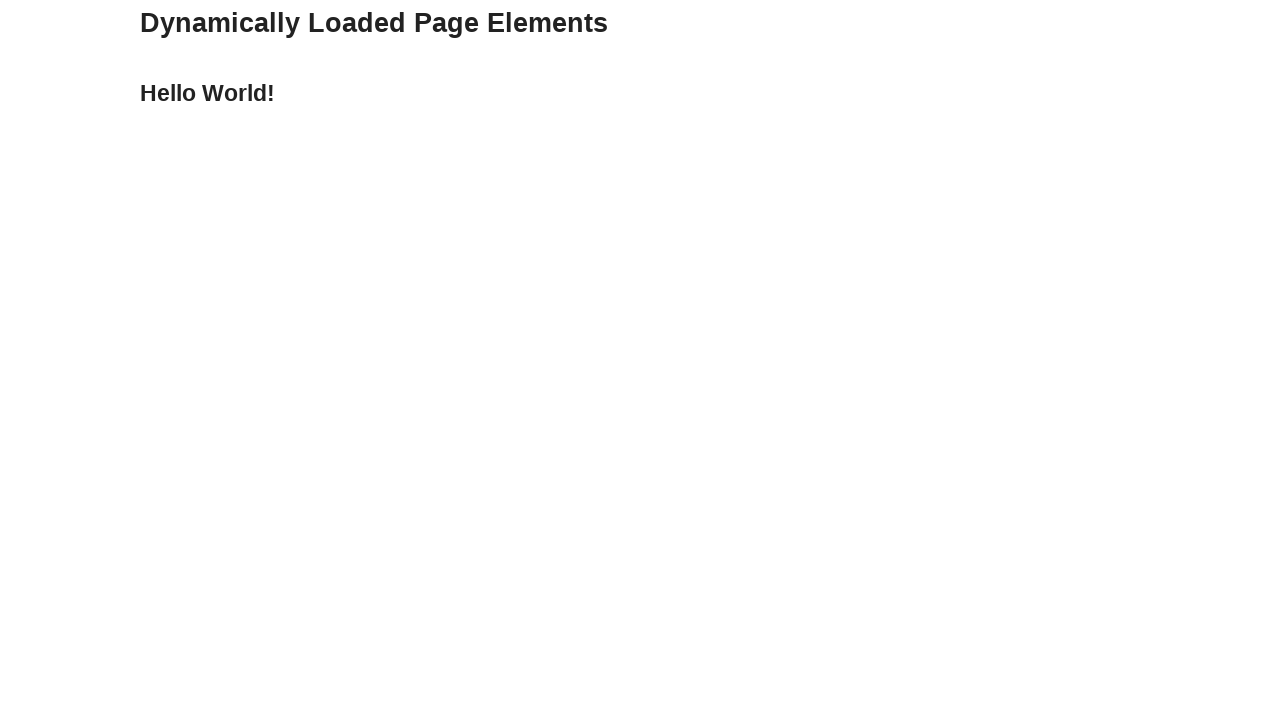

Verified that 'Hello World!' text appeared after dynamic loading
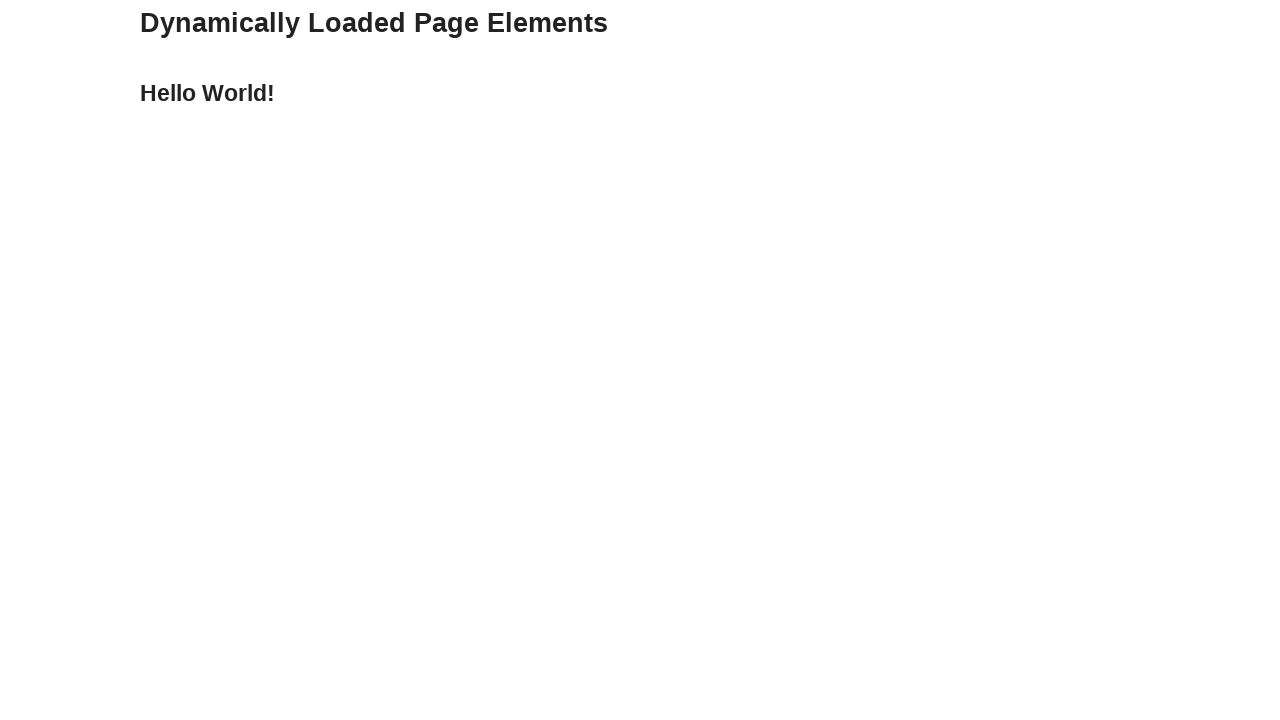

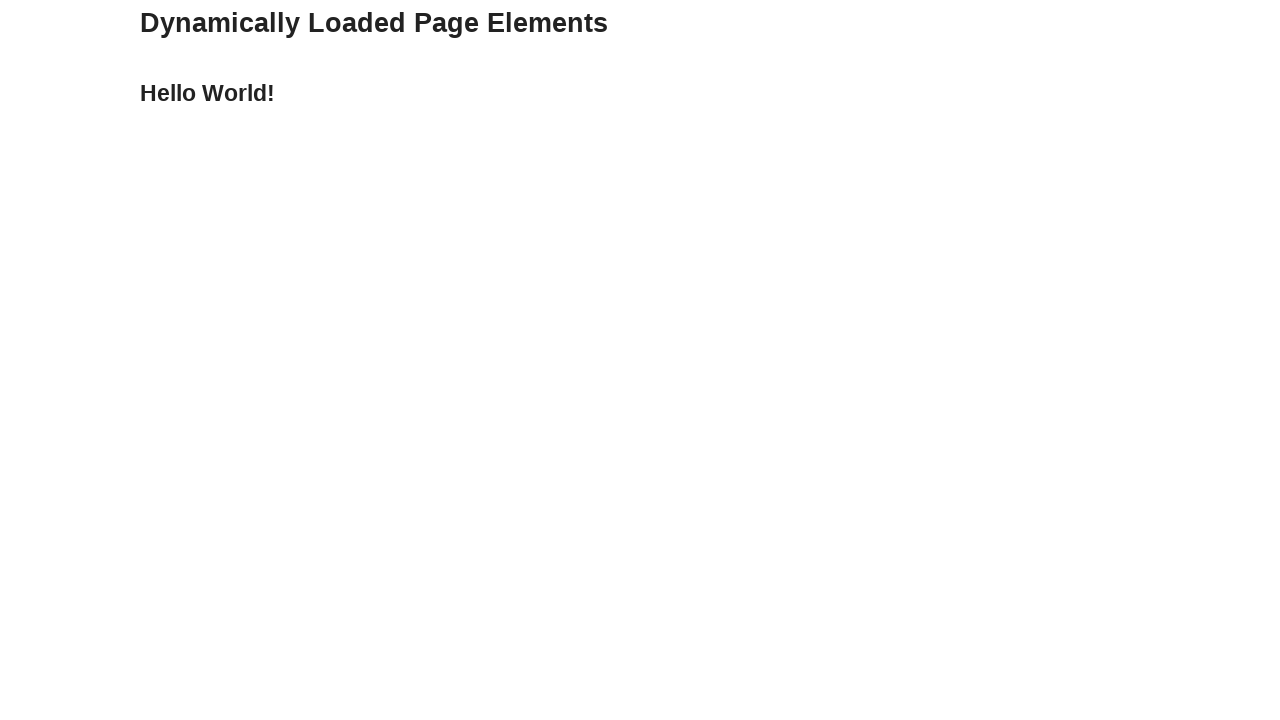